Tests Python.org search functionality by searching for "getting started", clicking on a specific training link, and verifying the displayed date

Starting URL: https://www.python.org

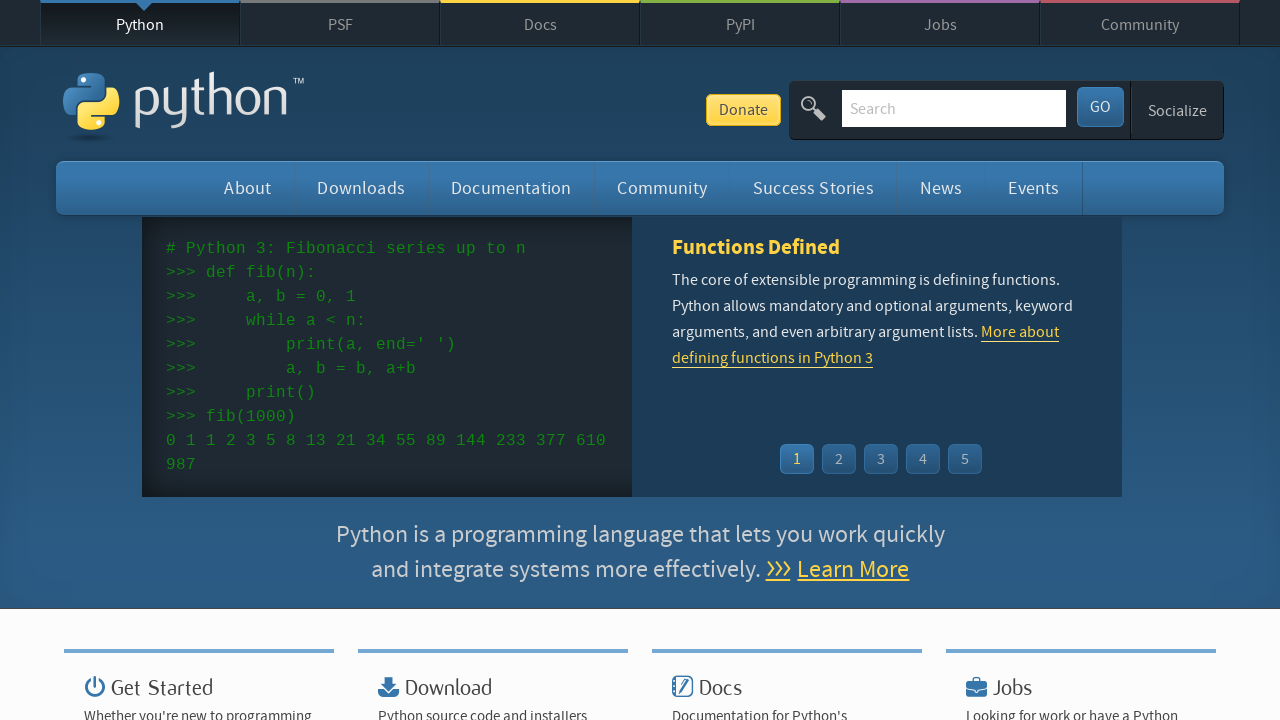

Filled search field with 'getting started' on #id-search-field
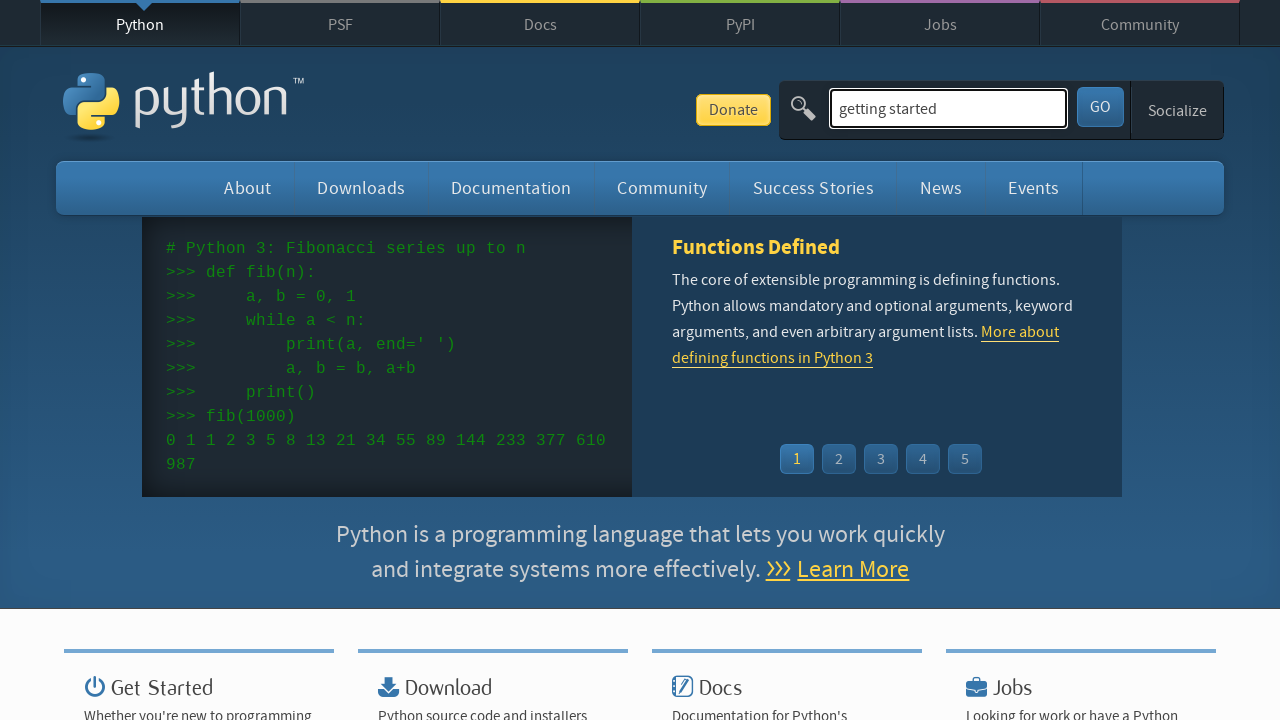

Pressed Enter to submit search on #id-search-field
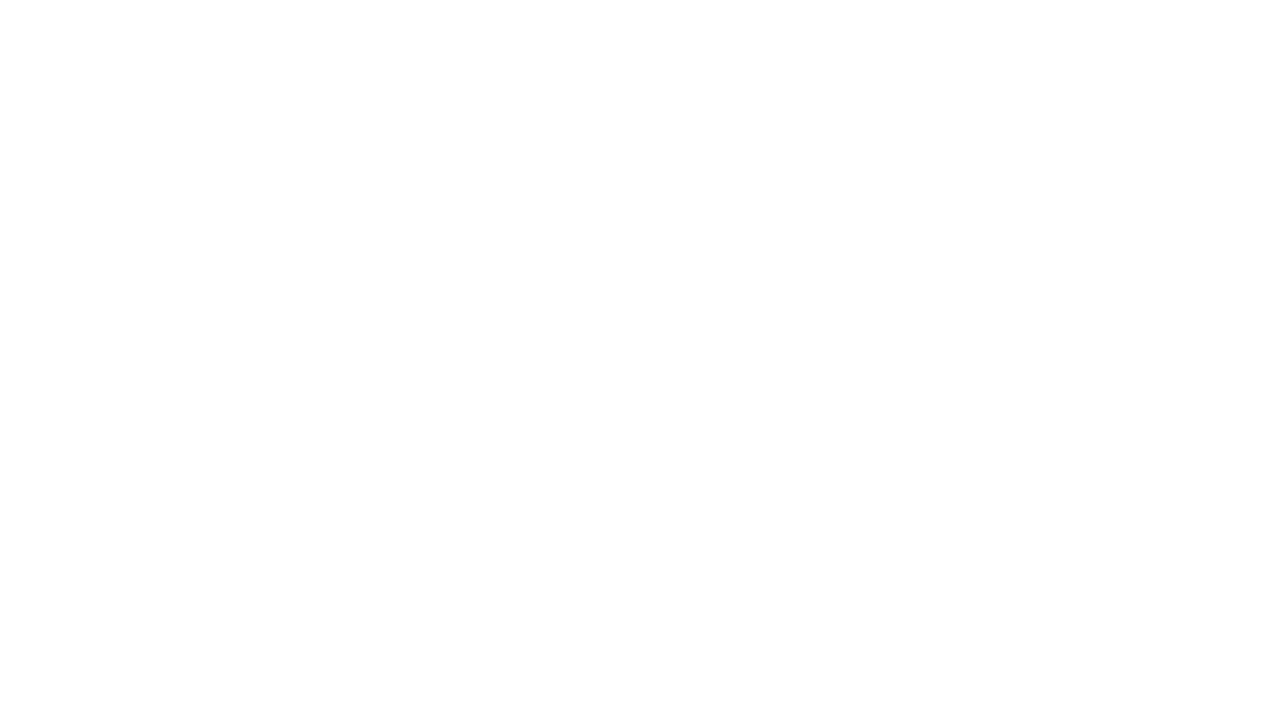

Clicked on 'PyTraining: Getting Started with API Design using Python' link at (375, 557) on text=PyTraining: Getting Started with API Design using Python
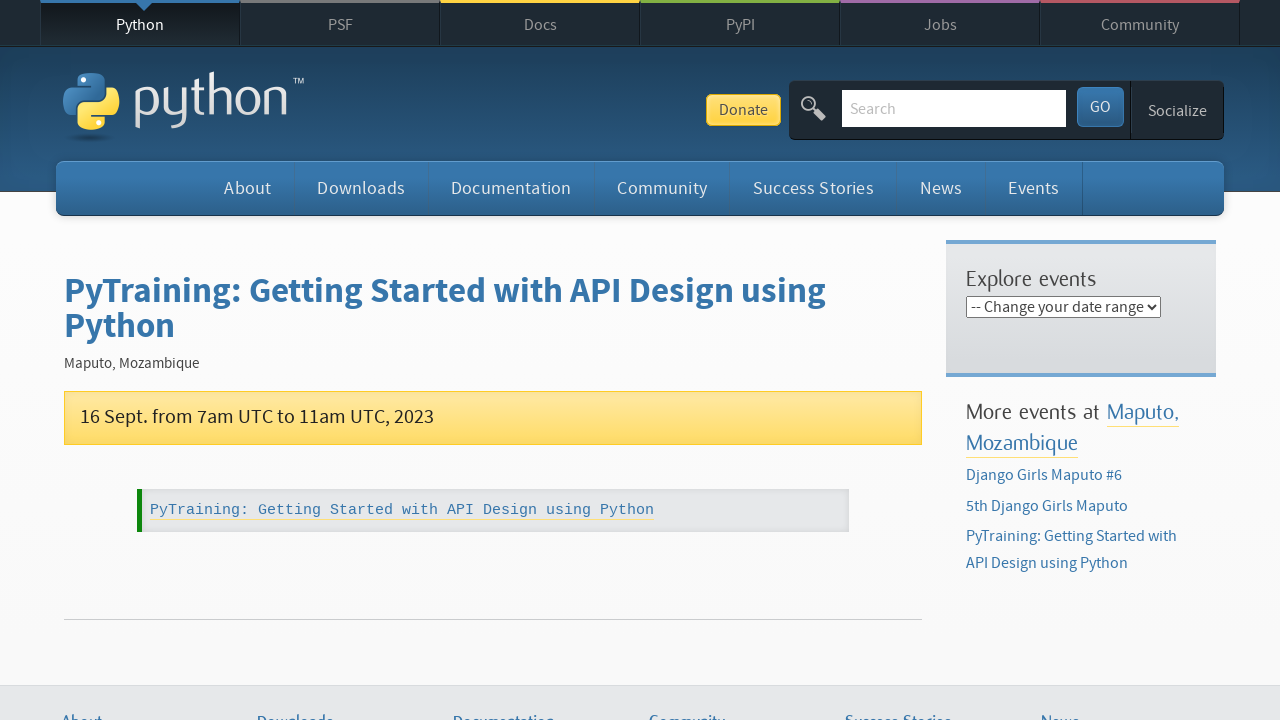

Date element loaded and verified
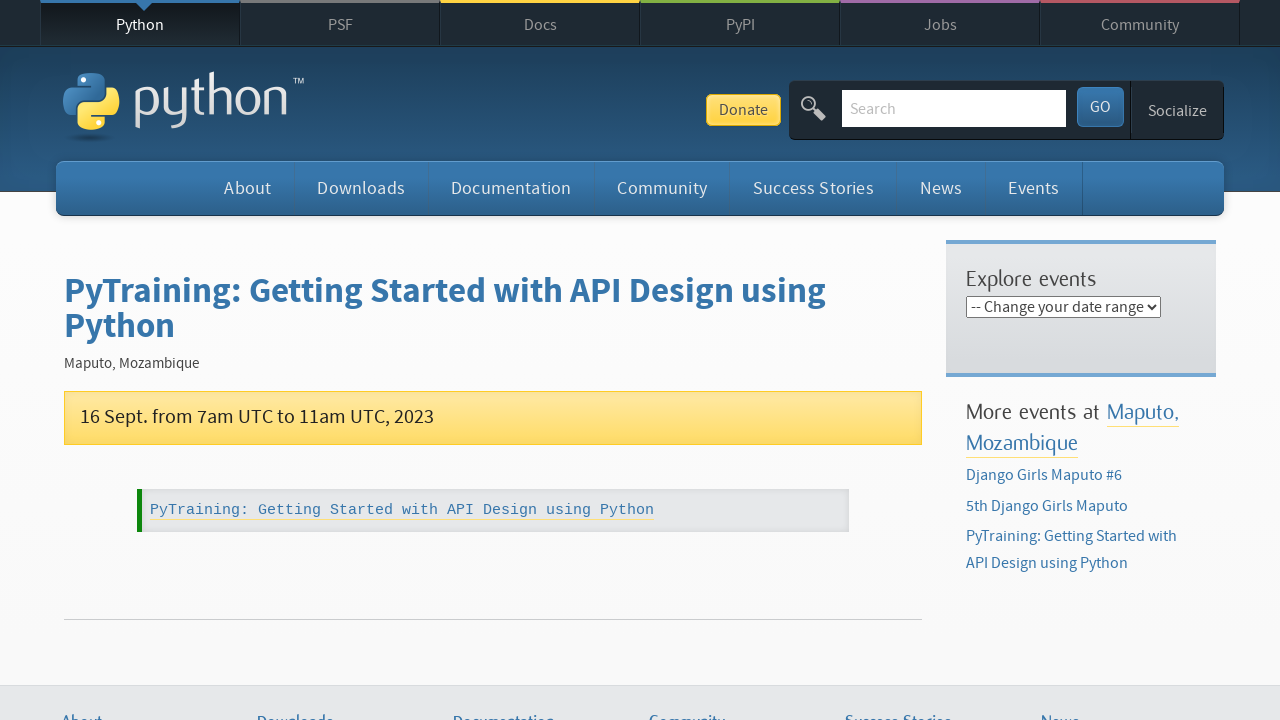

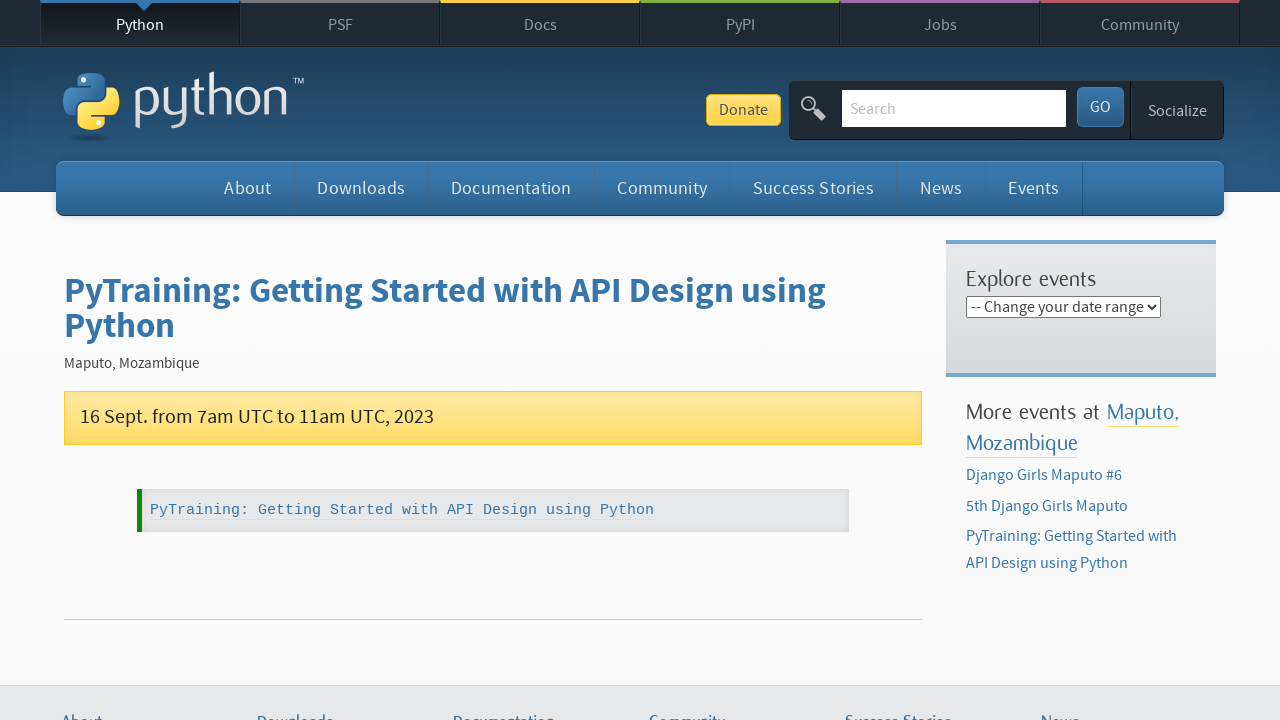